Tests the search bar functionality with an invalid search term that should return no results

Starting URL: https://spm-kuih-scrum.vercel.app/

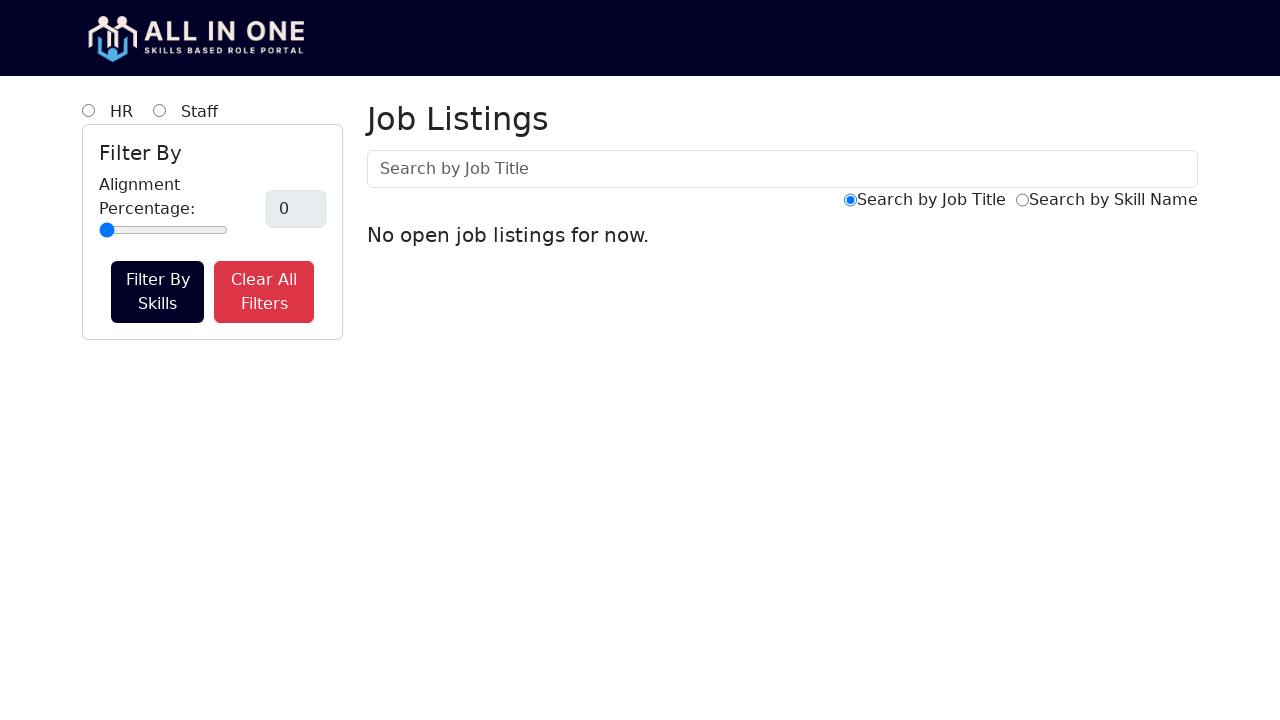

Scrolled to top of page
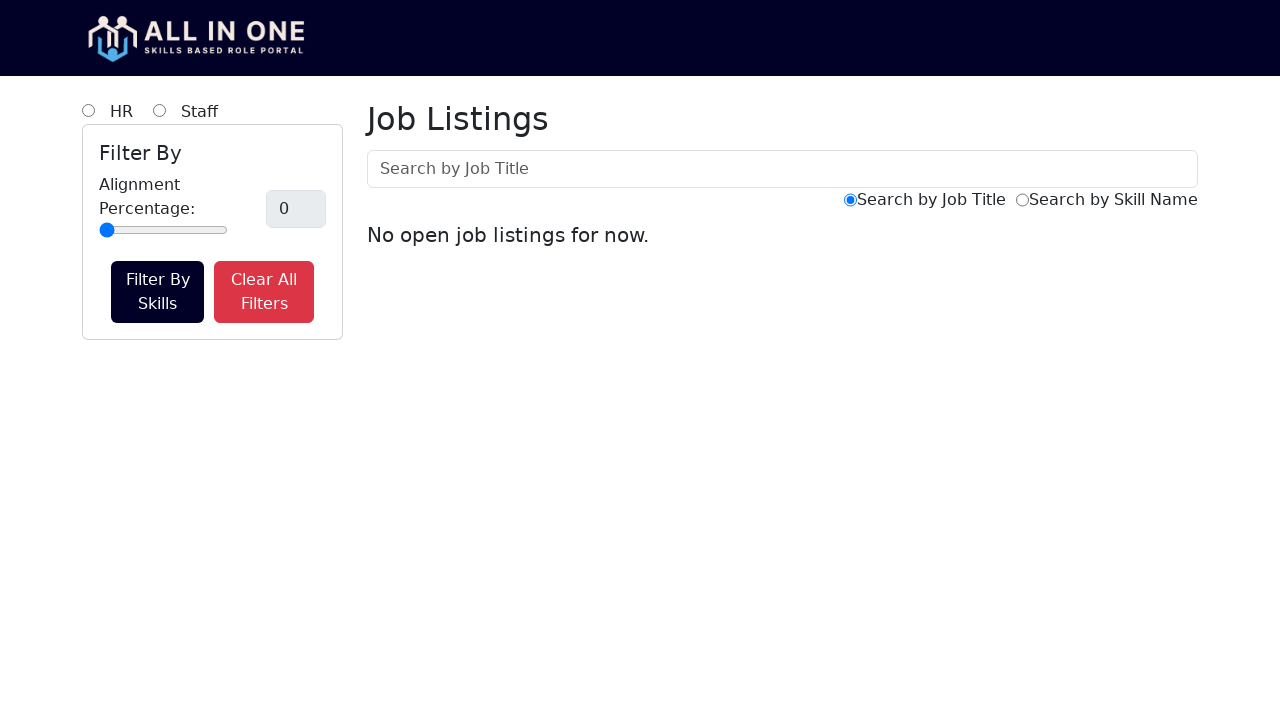

Filled search input with invalid search term 'zb' on #searchInput
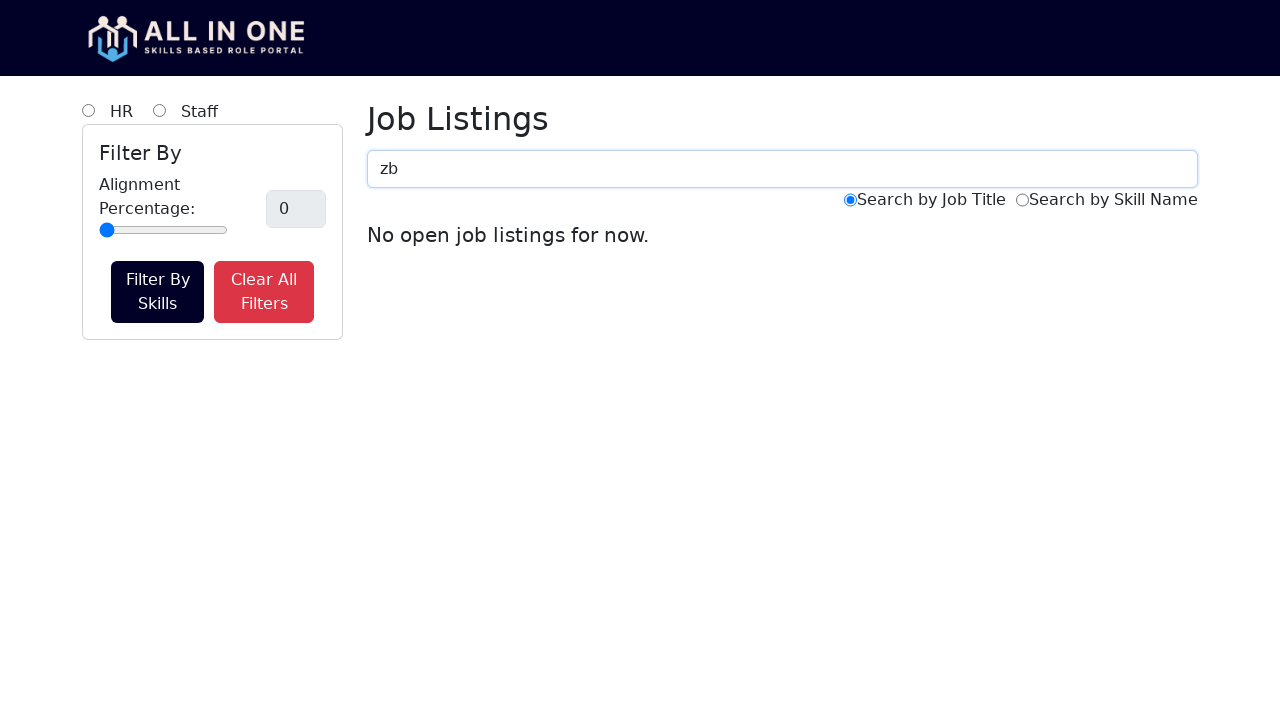

Waited for search filter to apply
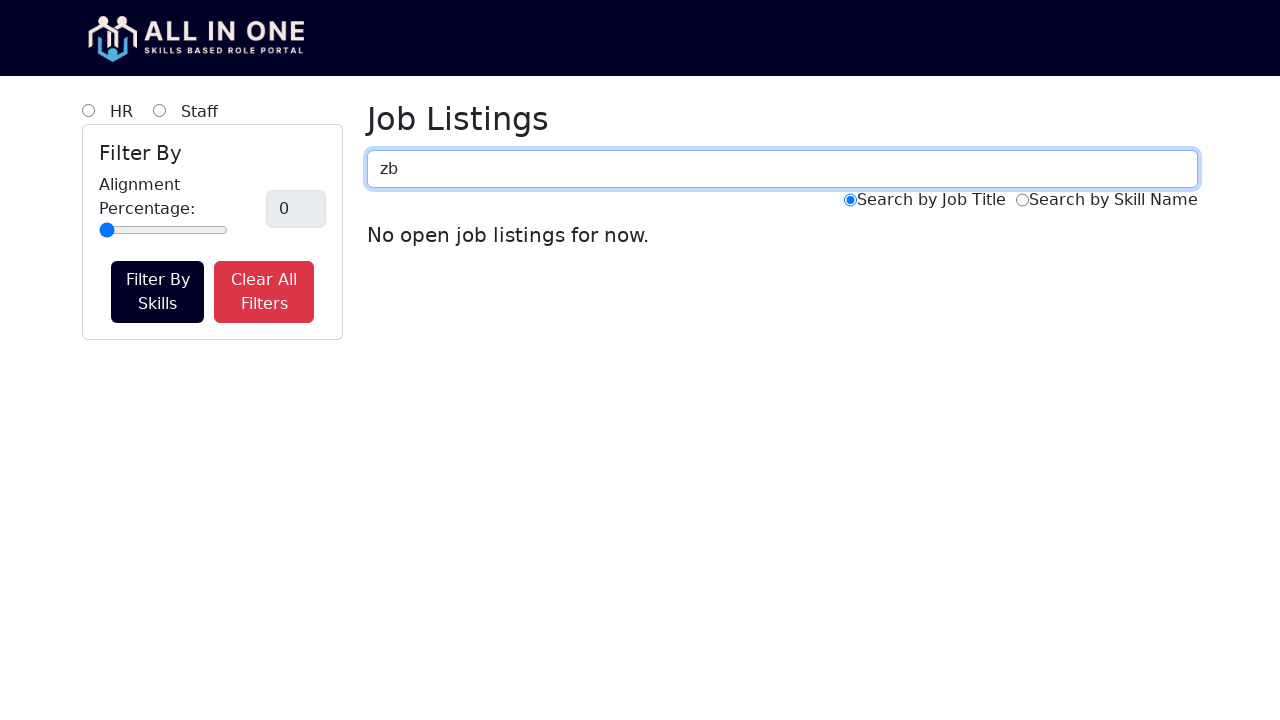

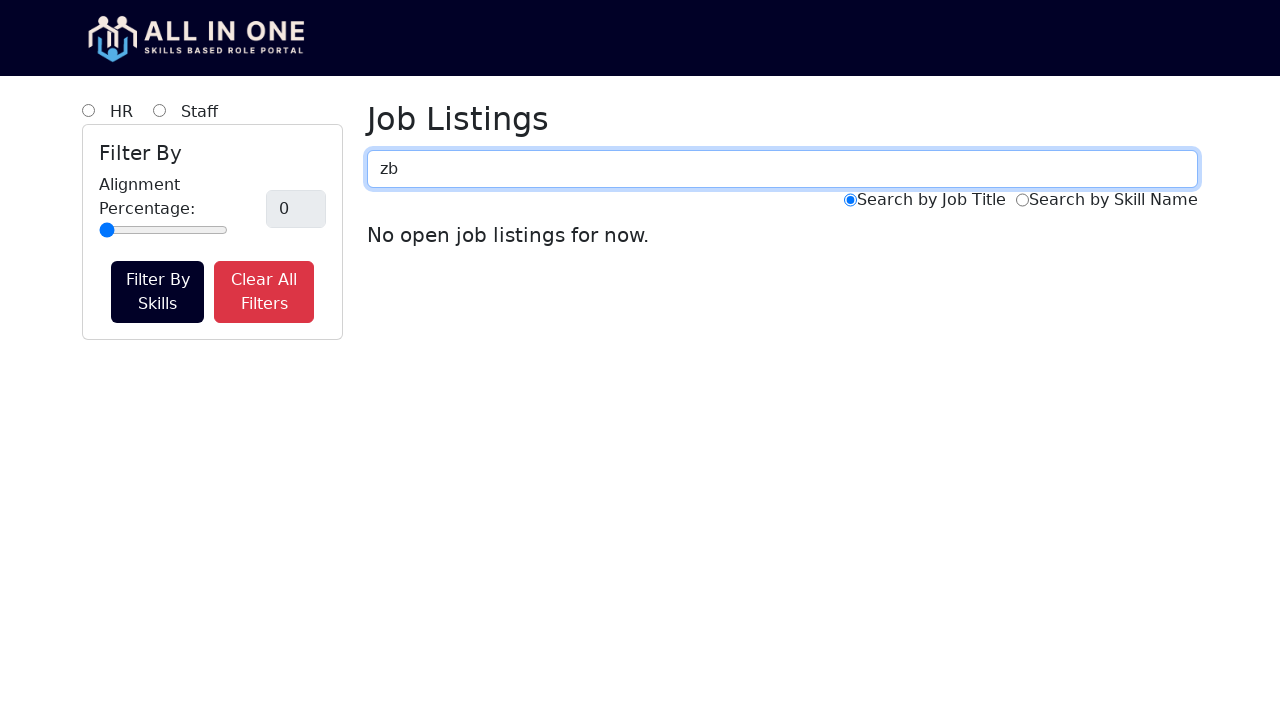